Tests that an error message is displayed when attempting to sign up with an existing email address

Starting URL: https://vue-demo.daniel-avellaneda.com

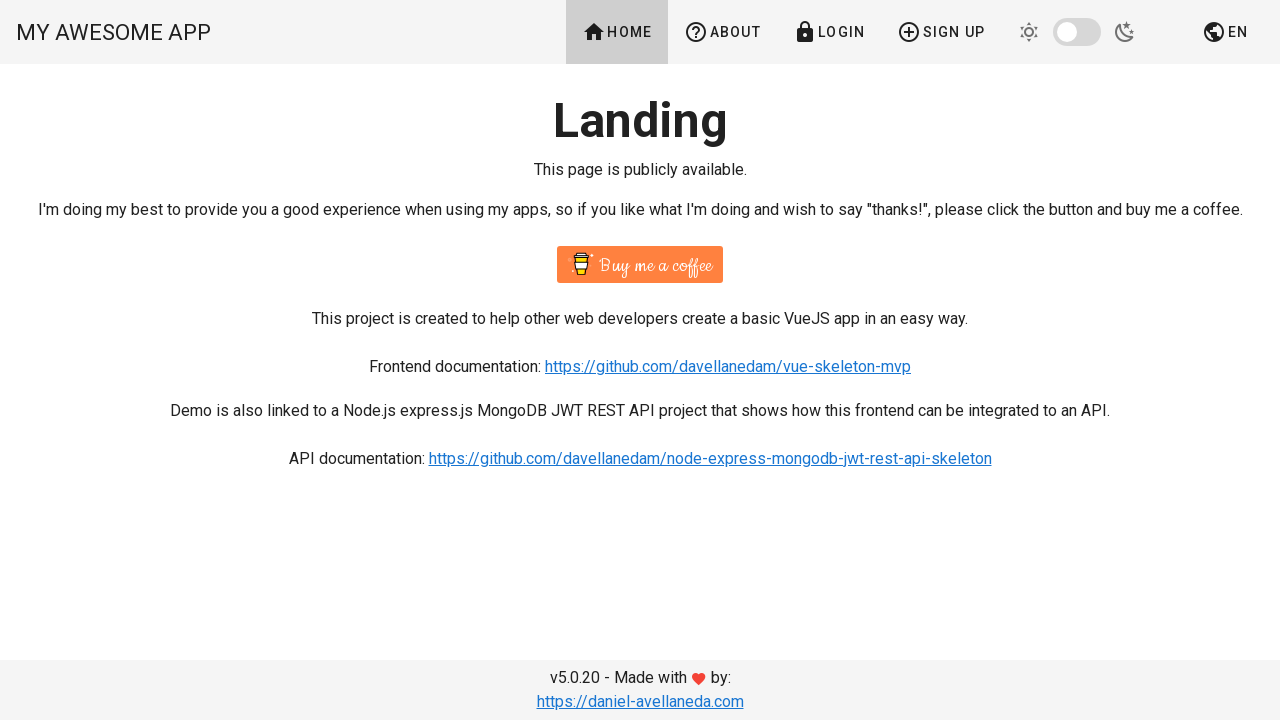

Clicked Sign Up button to navigate to signup page at (941, 32) on text=Sign Up
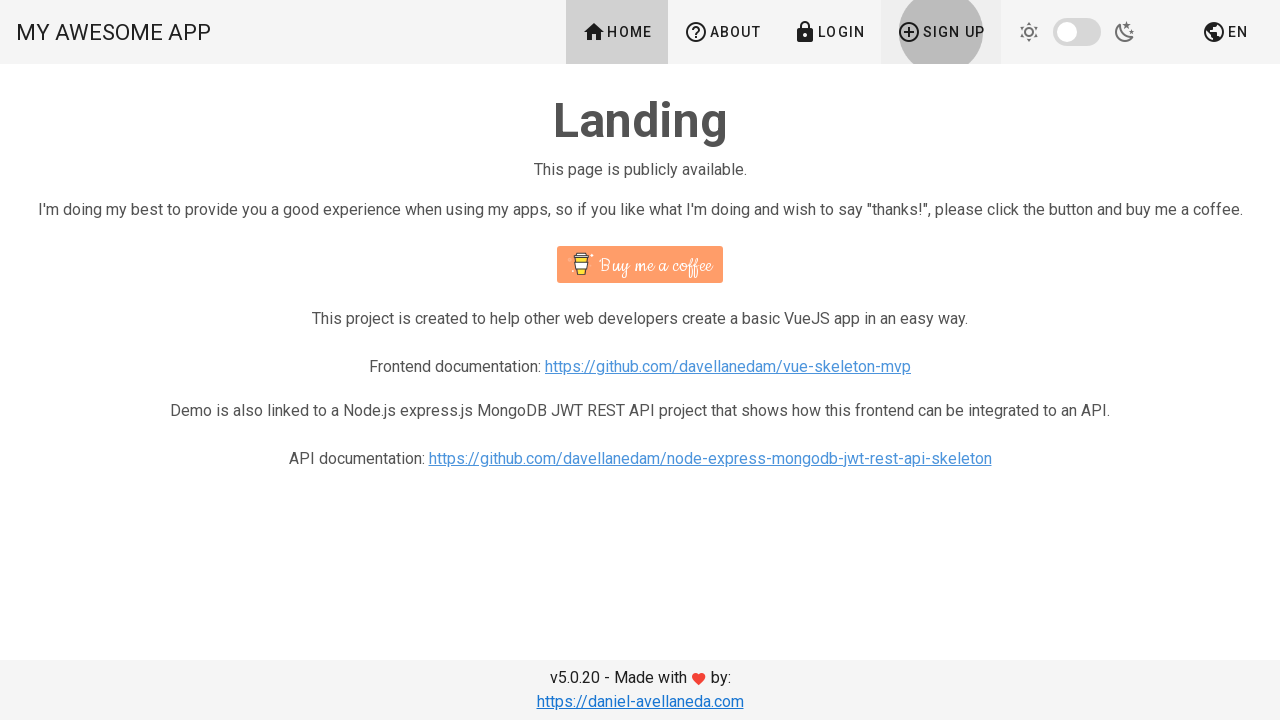

Filled name field with 'Another User' on input[id='name']
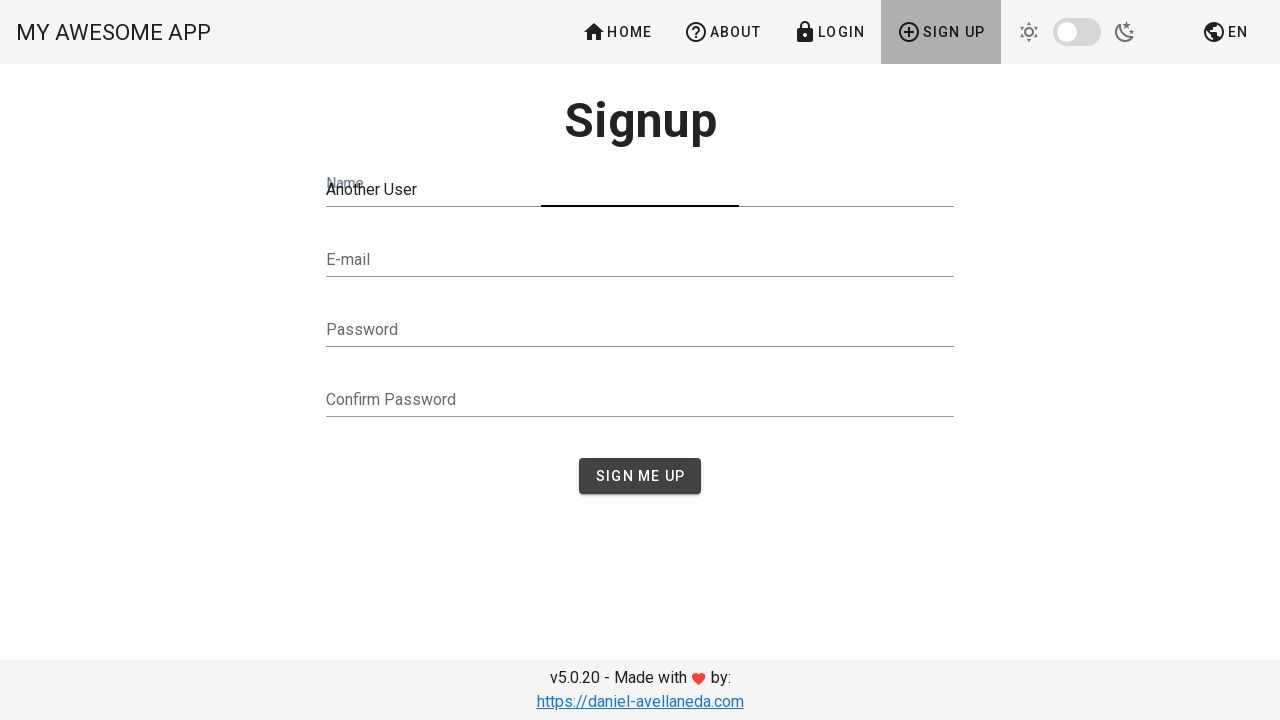

Filled email field with existing email 'admin@admin.com' on input[id='email']
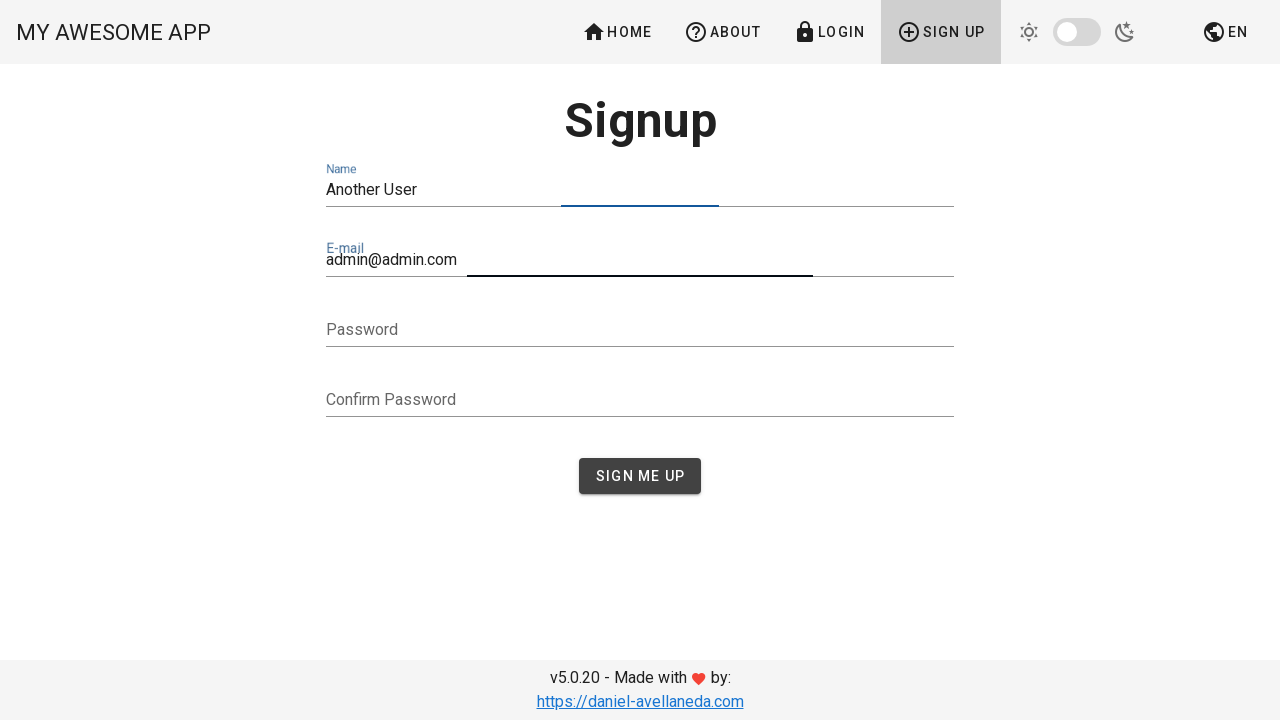

Filled password field with '12345' on input[id='password']
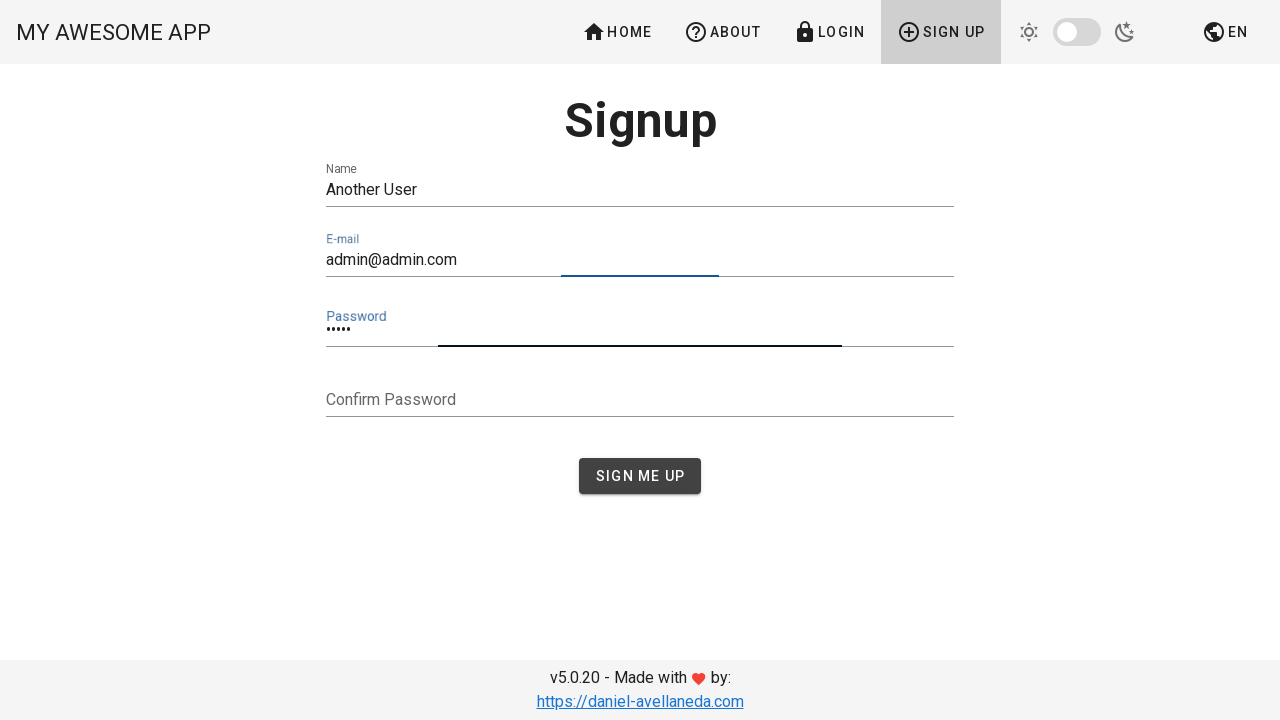

Filled confirm password field with '12345' on input[id='confirmPassword']
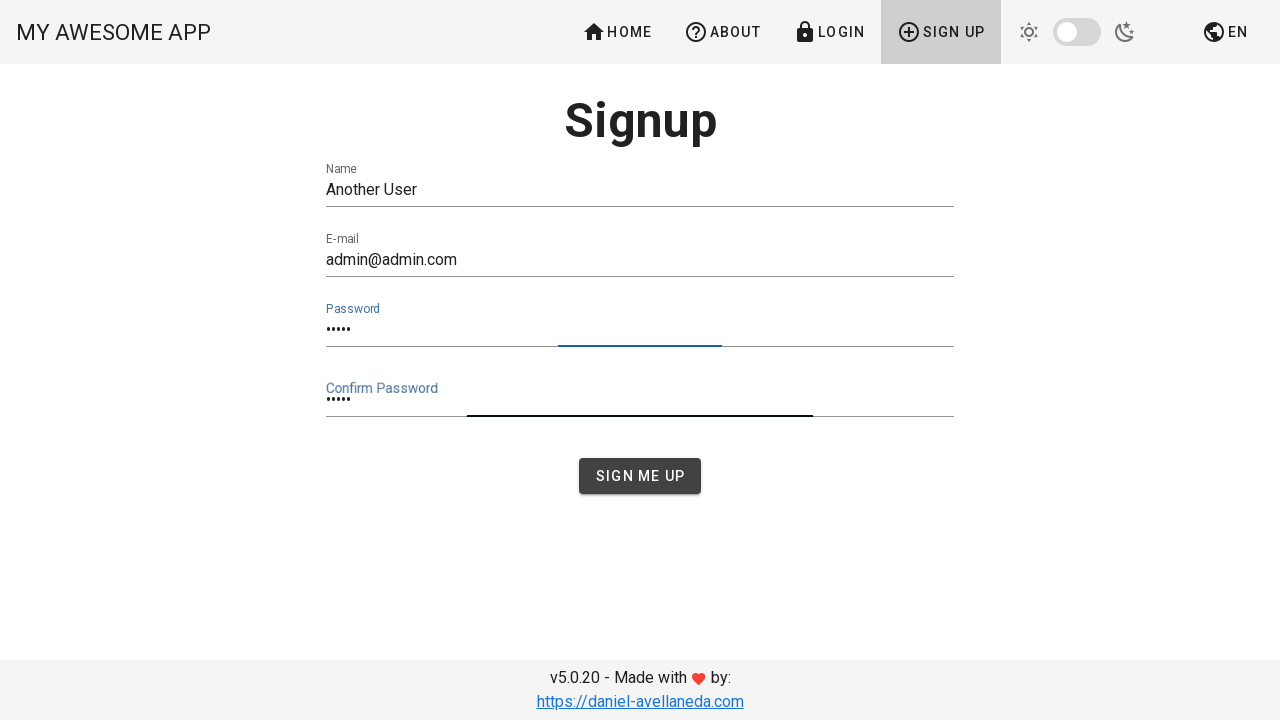

Clicked Sign me up button to submit form at (640, 476) on text=Sign me up
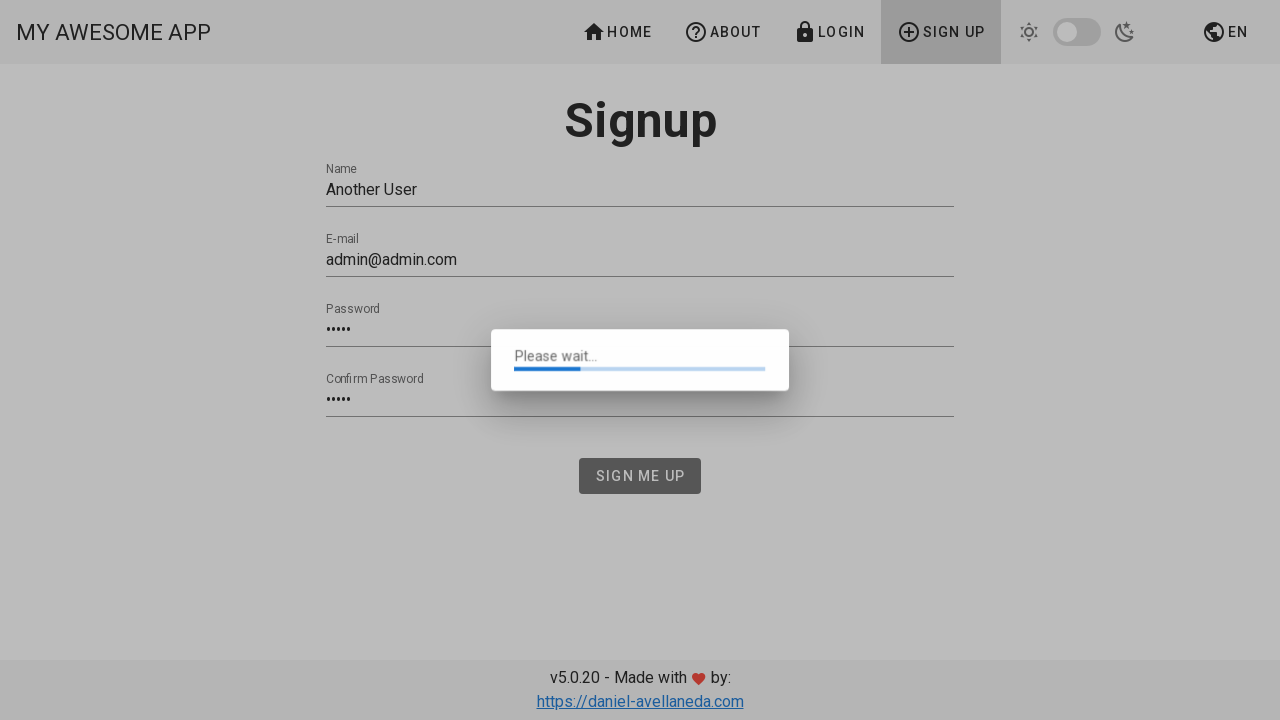

Error message popup appeared
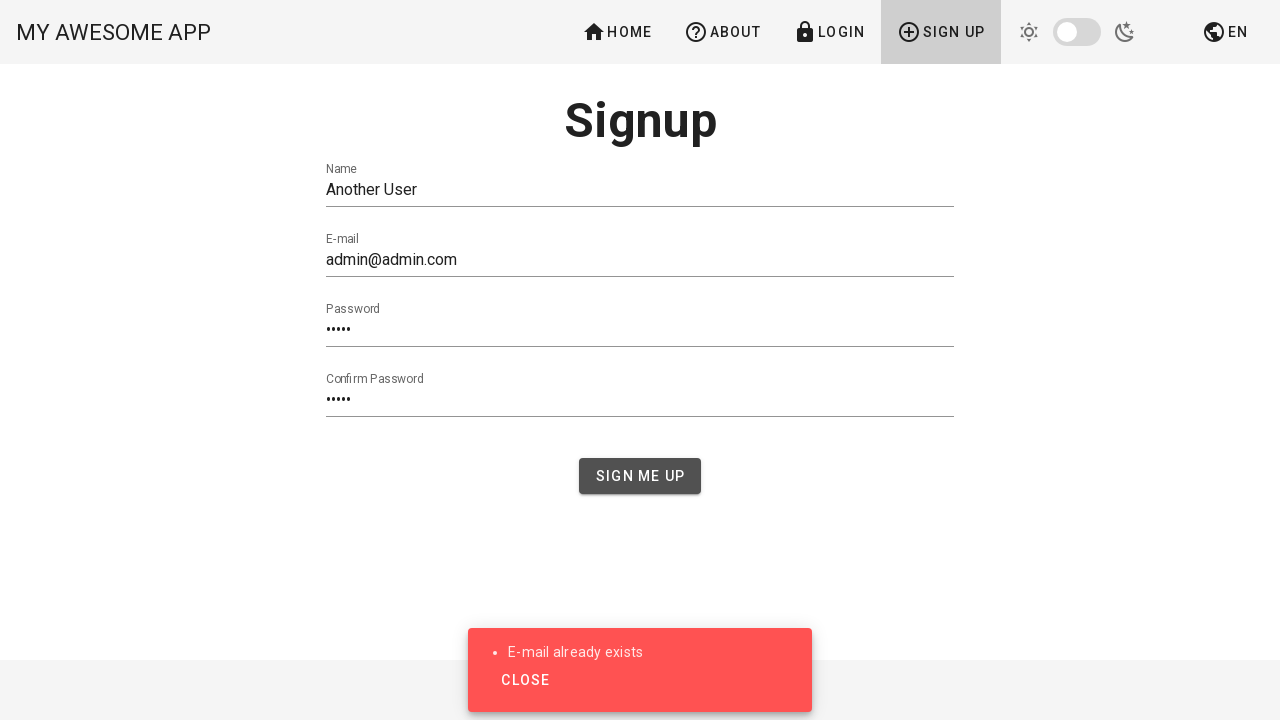

Verified error message contains 'E-mail already exists'
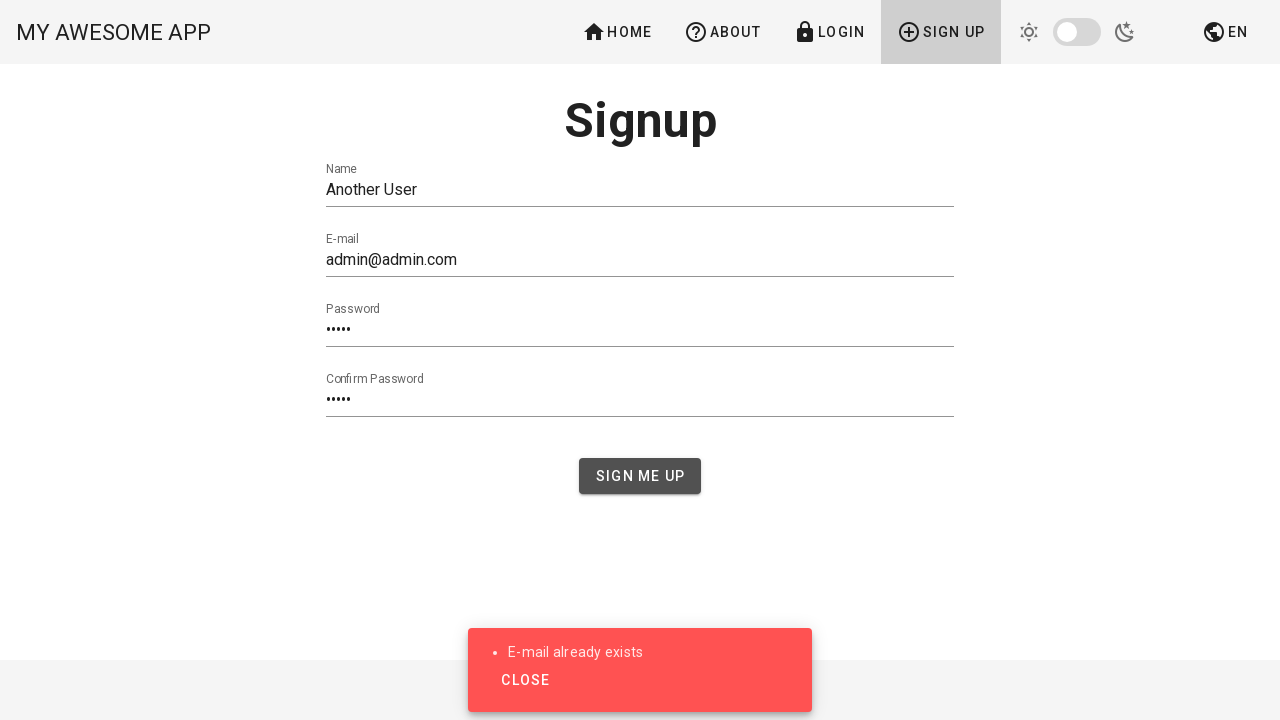

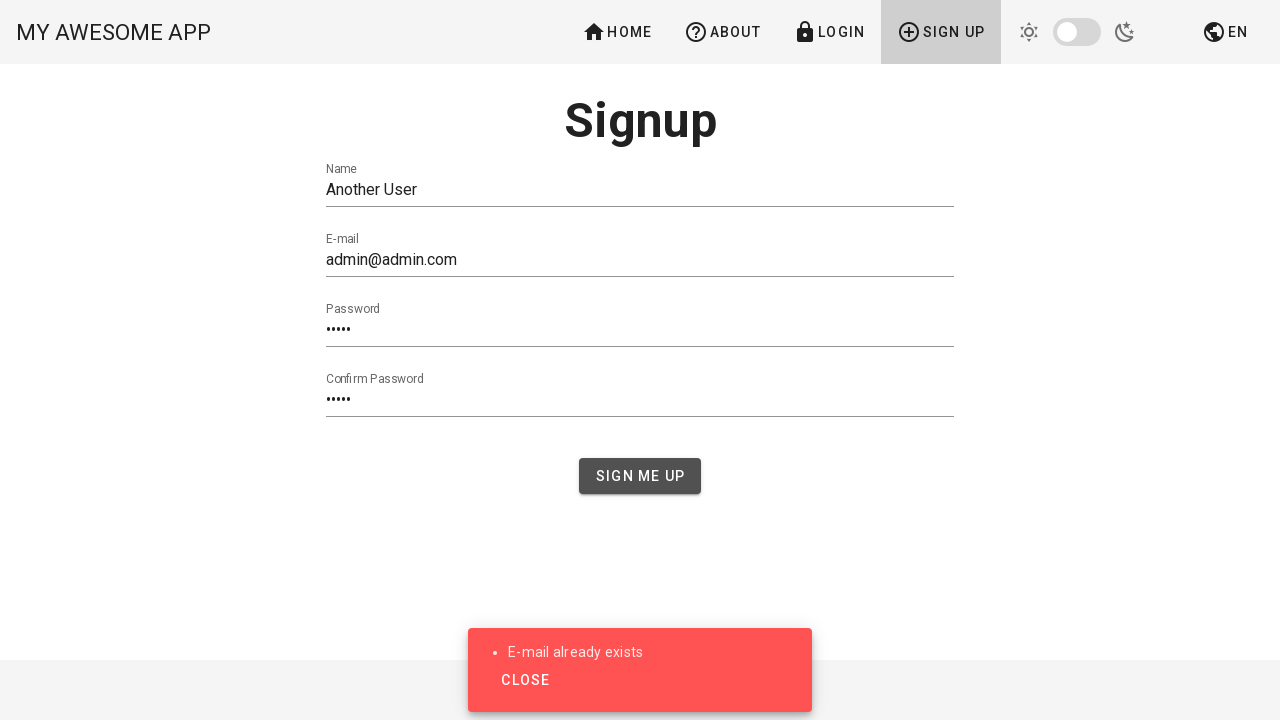